Tests DuckDuckGo search functionality by entering a search query and submitting it

Starting URL: https://duckduckgo.com

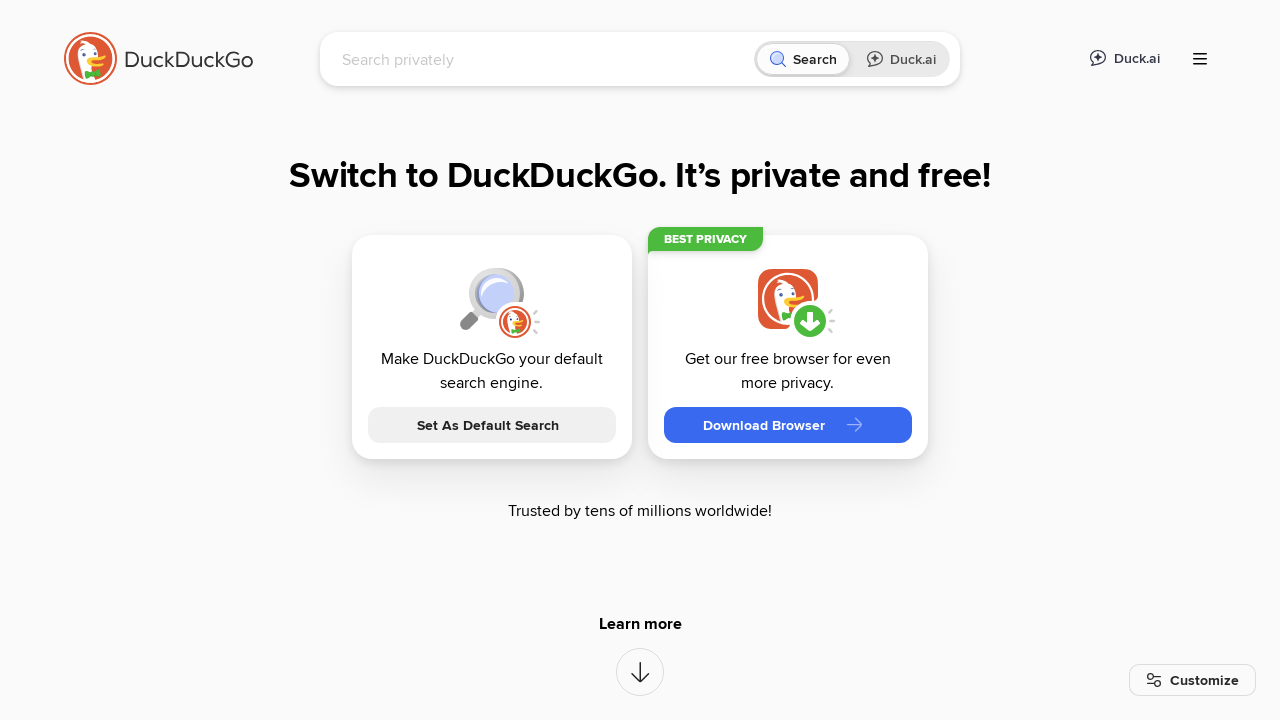

Clicked on the search input field at (544, 59) on [name='q']
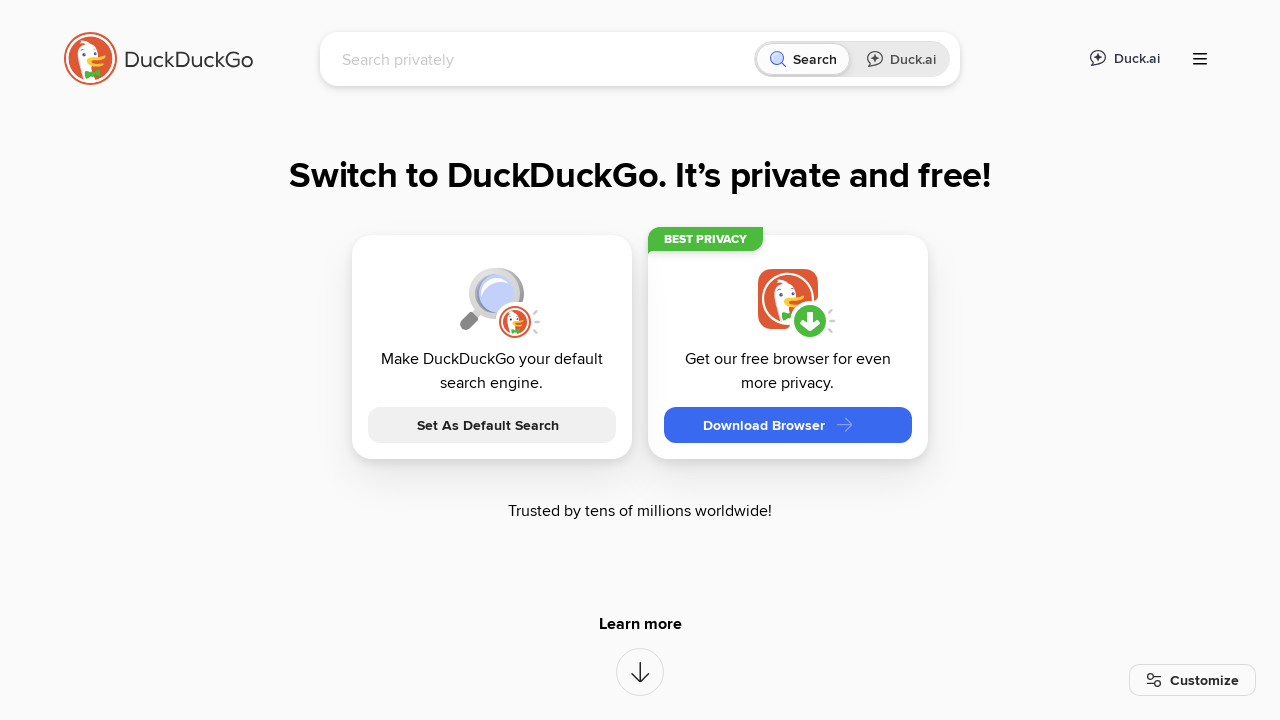

Typed 'LambdaTest' into the search field on [name='q']
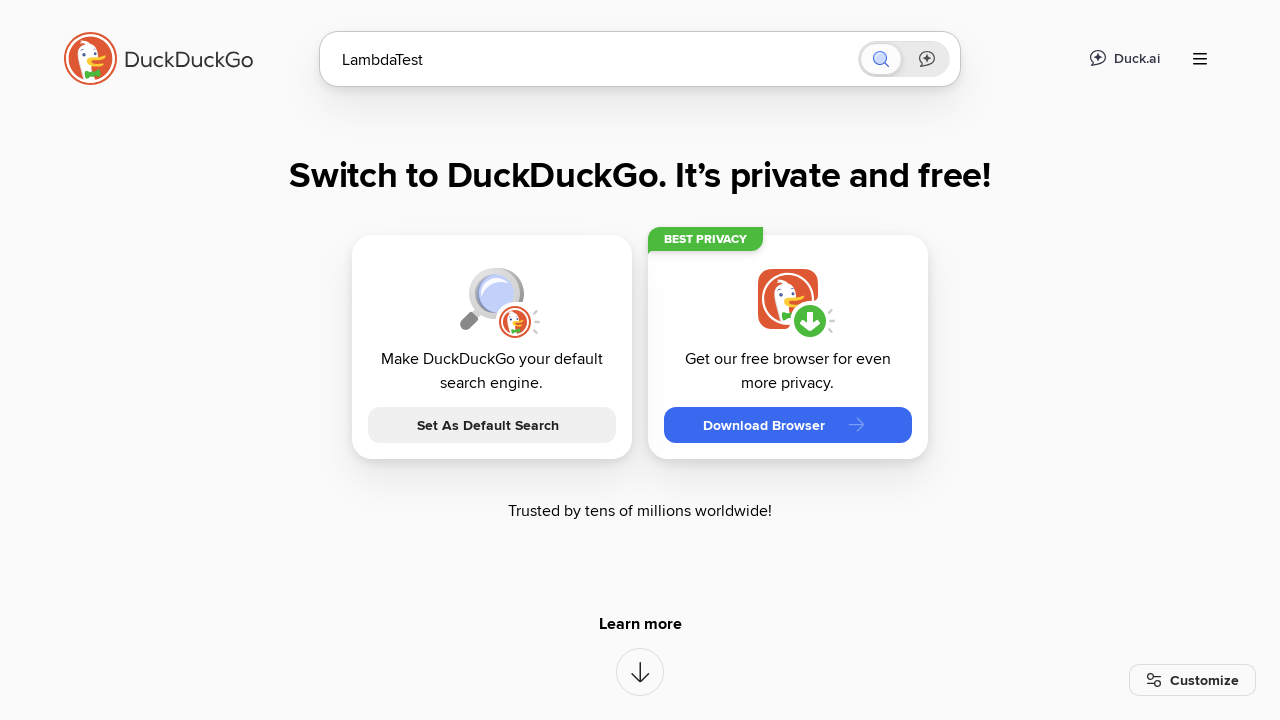

Pressed Enter to submit the search query on [name='q']
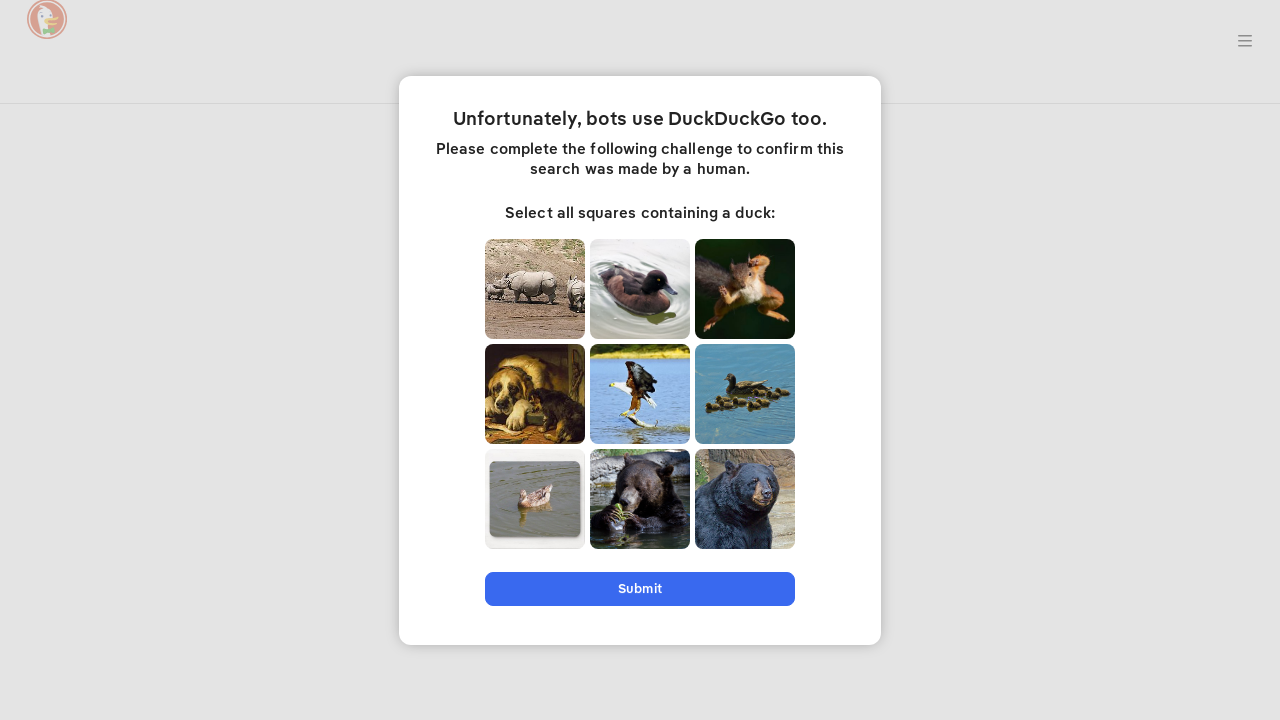

Search results loaded and network idle
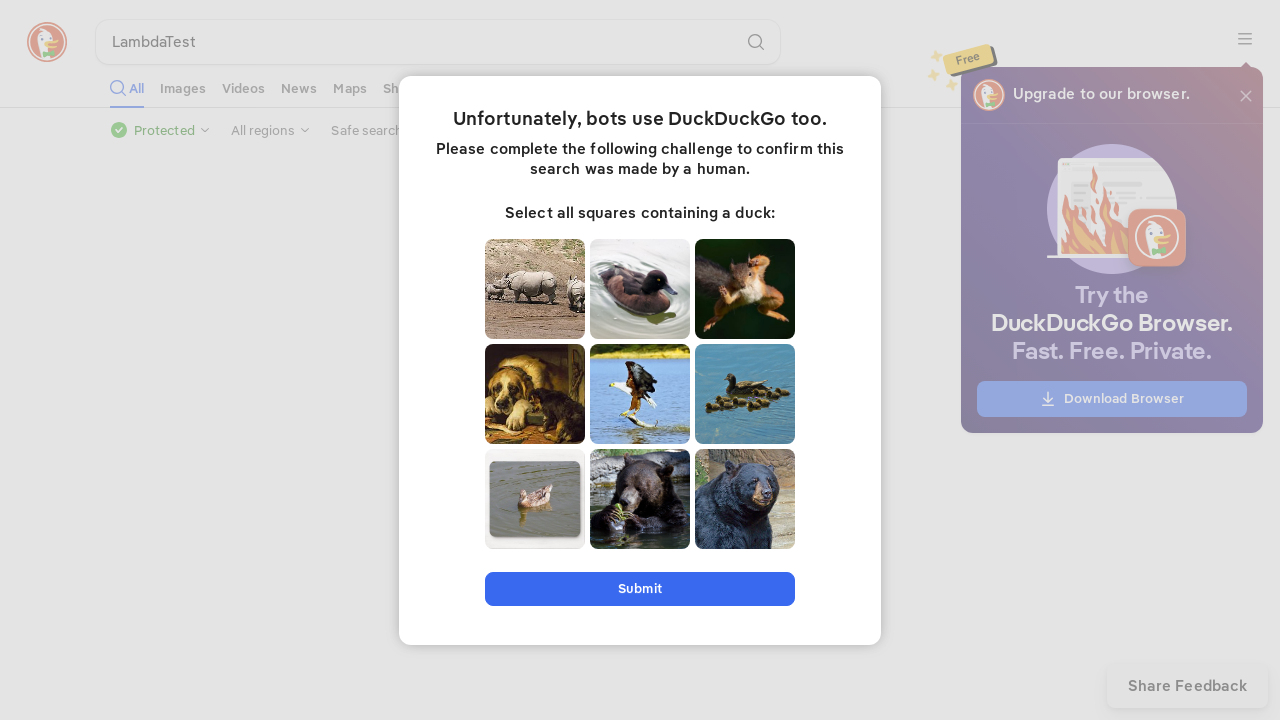

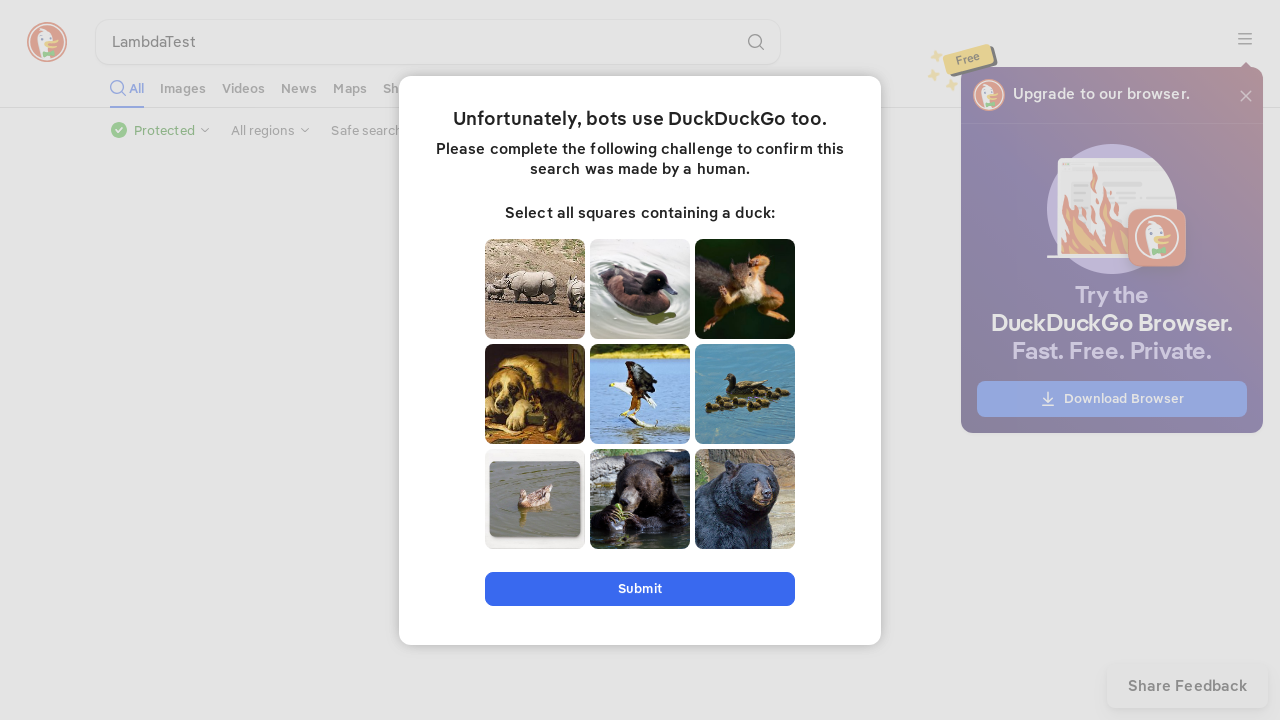